Tests nested iframe navigation by switching to an outer iframe, then an inner iframe, and clicking on a navigation link within the inner frame

Starting URL: https://www.w3schools.com/tags/tryit.asp?filename=tryhtml_iframe

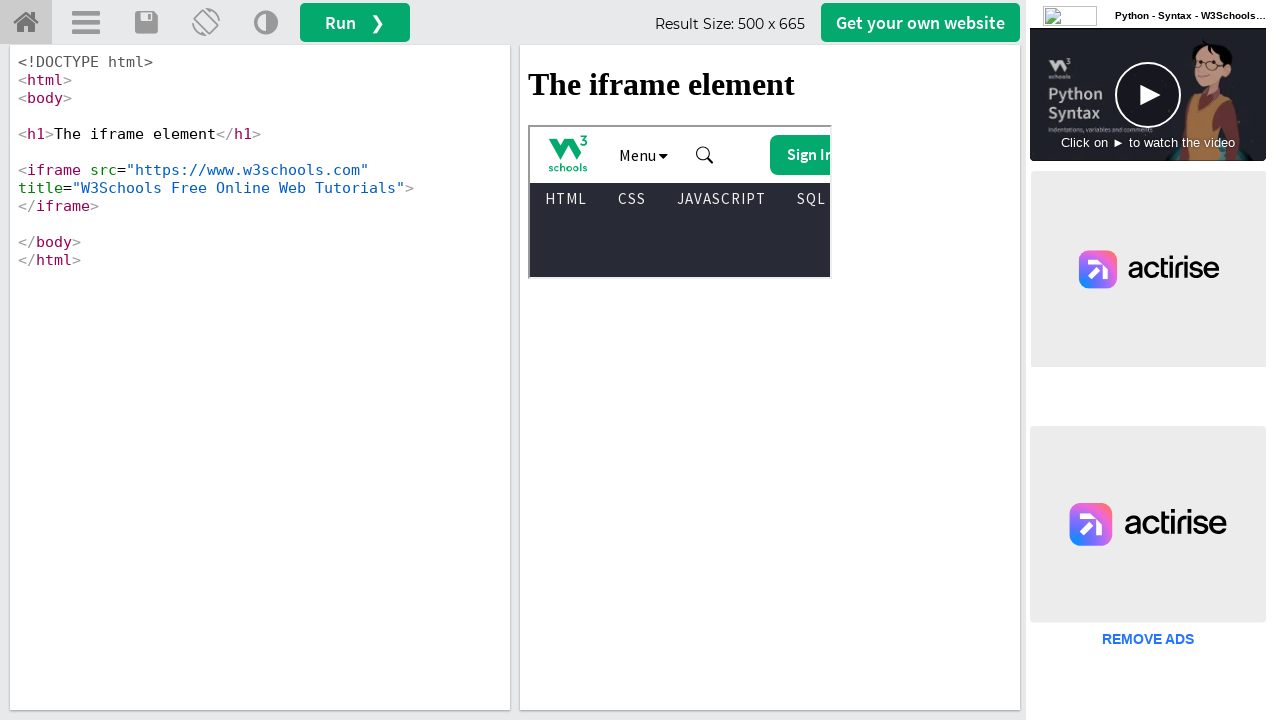

Switched to outer iframe named 'iframeResult'
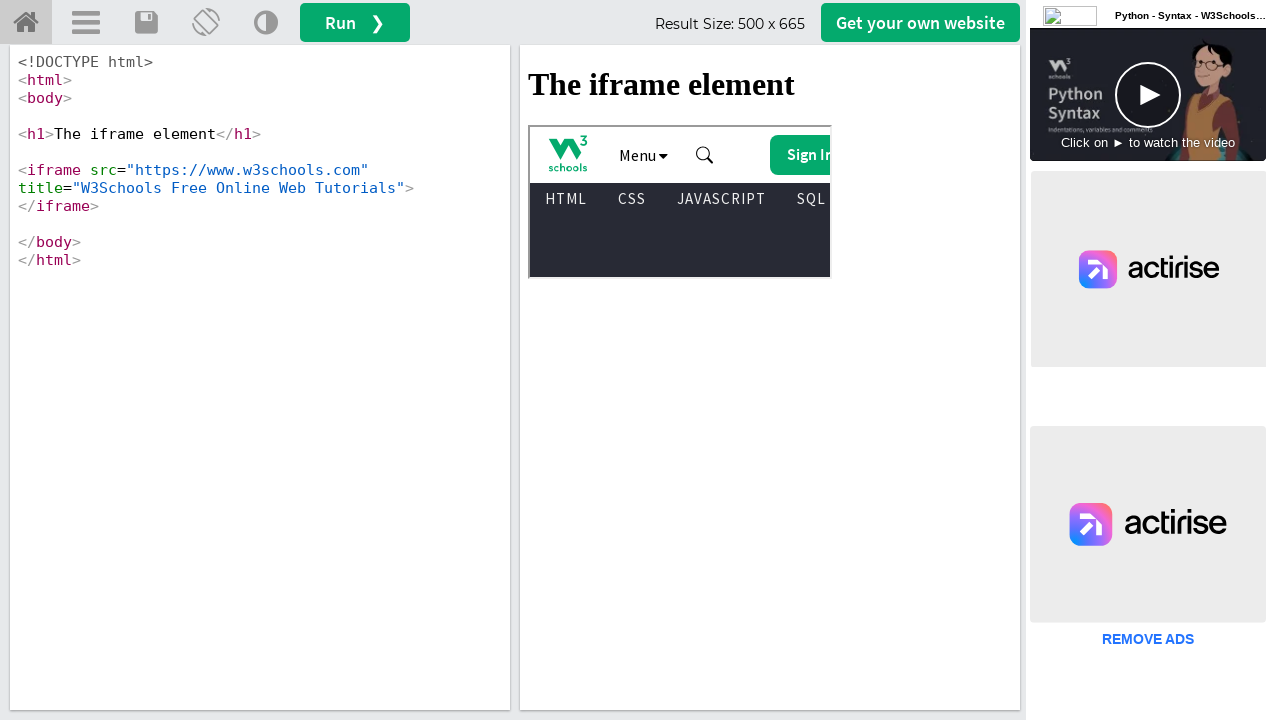

Located inner iframe element within outer frame
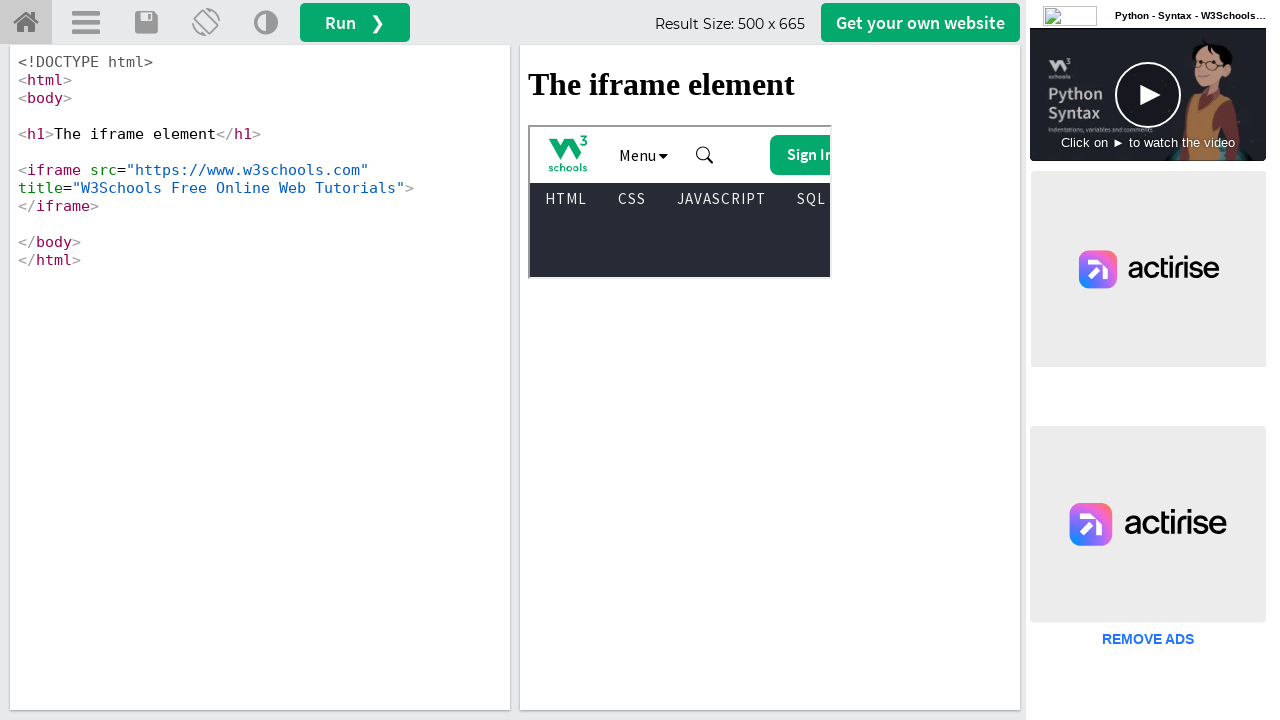

Switched to inner iframe content frame
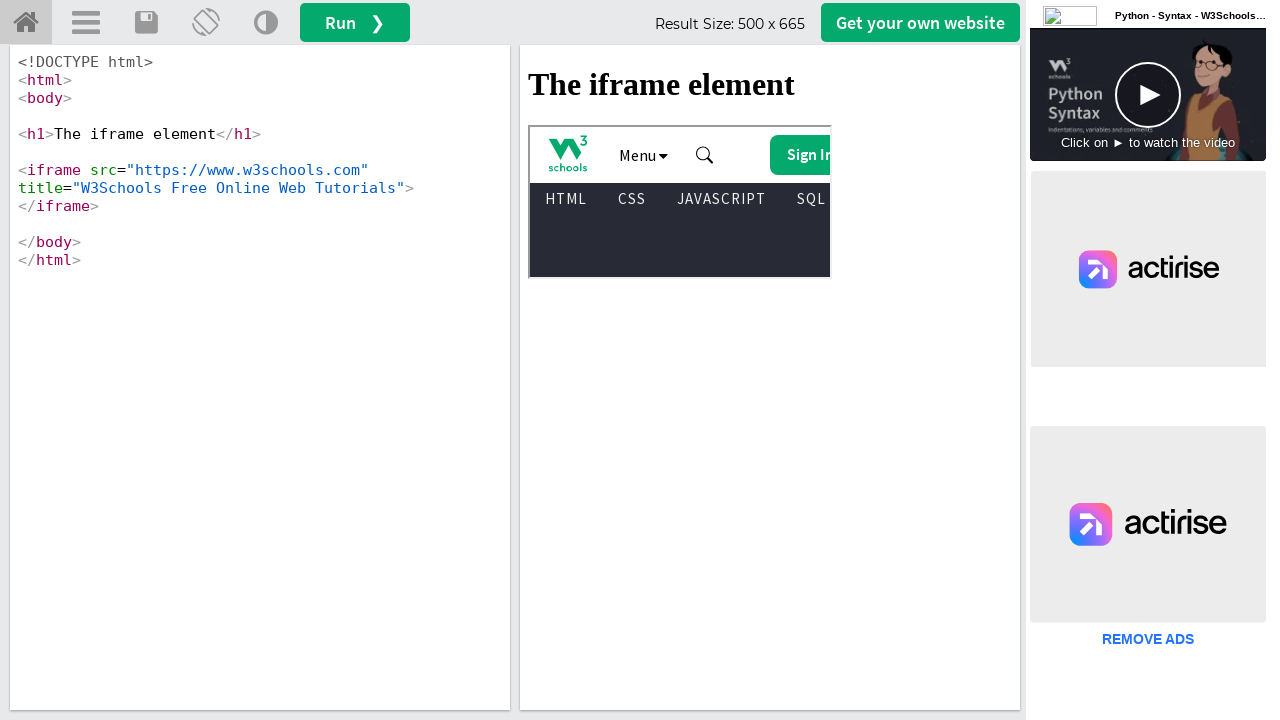

Clicked first navigation link in inner frame subtop navigation at (566, 199) on xpath=//*[@id='subtopnav']/a[1]
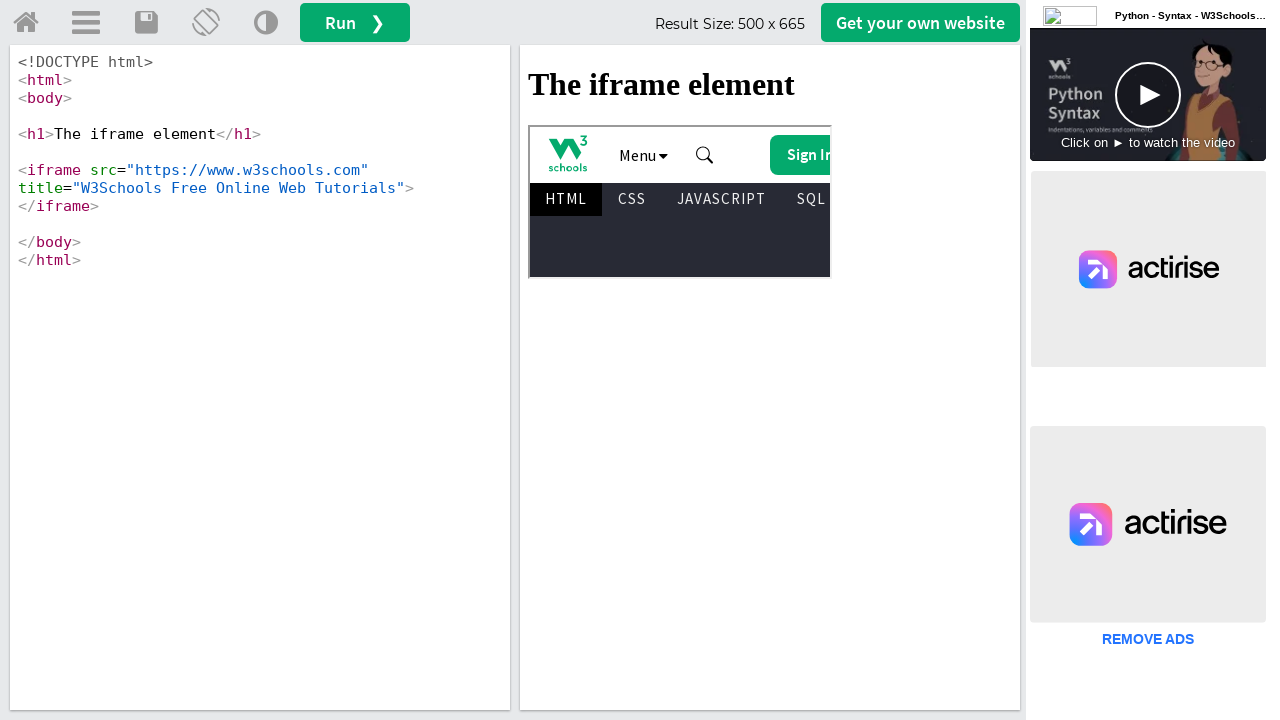

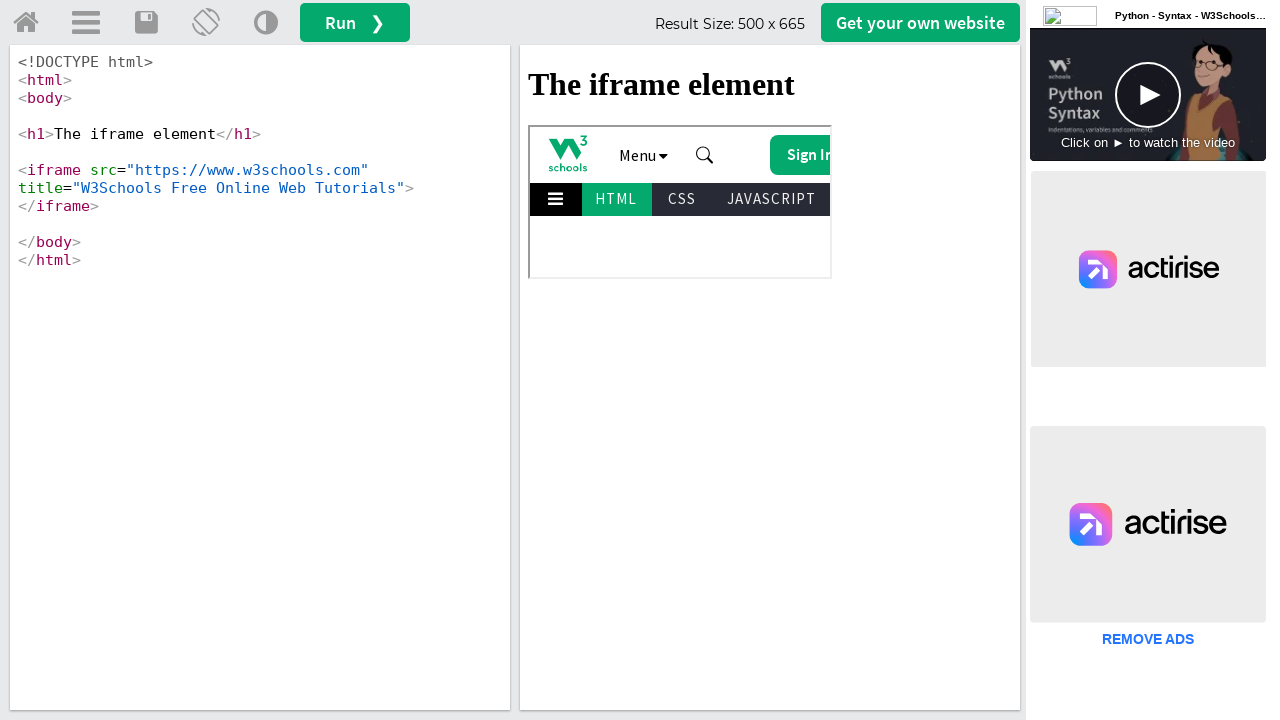